Simple browser test that navigates to the QA Academy Brazil website and verifies the page loads successfully.

Starting URL: https://qaacademy.com.br

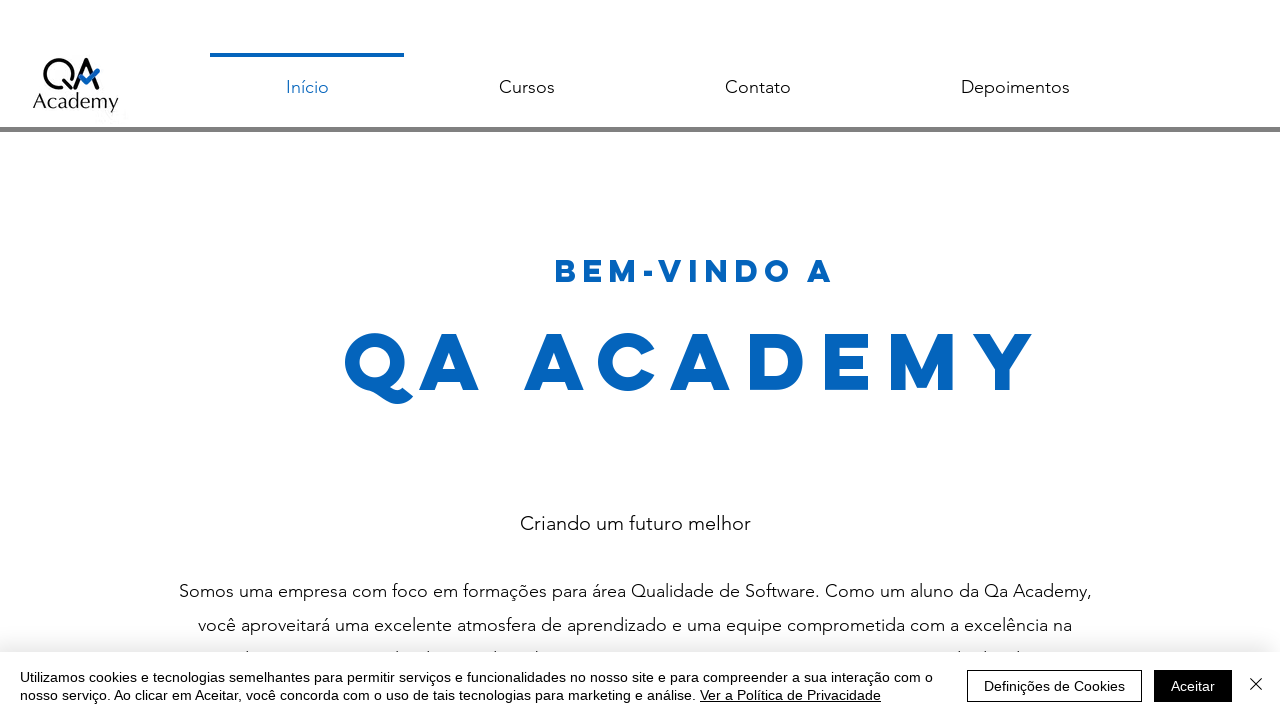

Waited for page DOM content to load
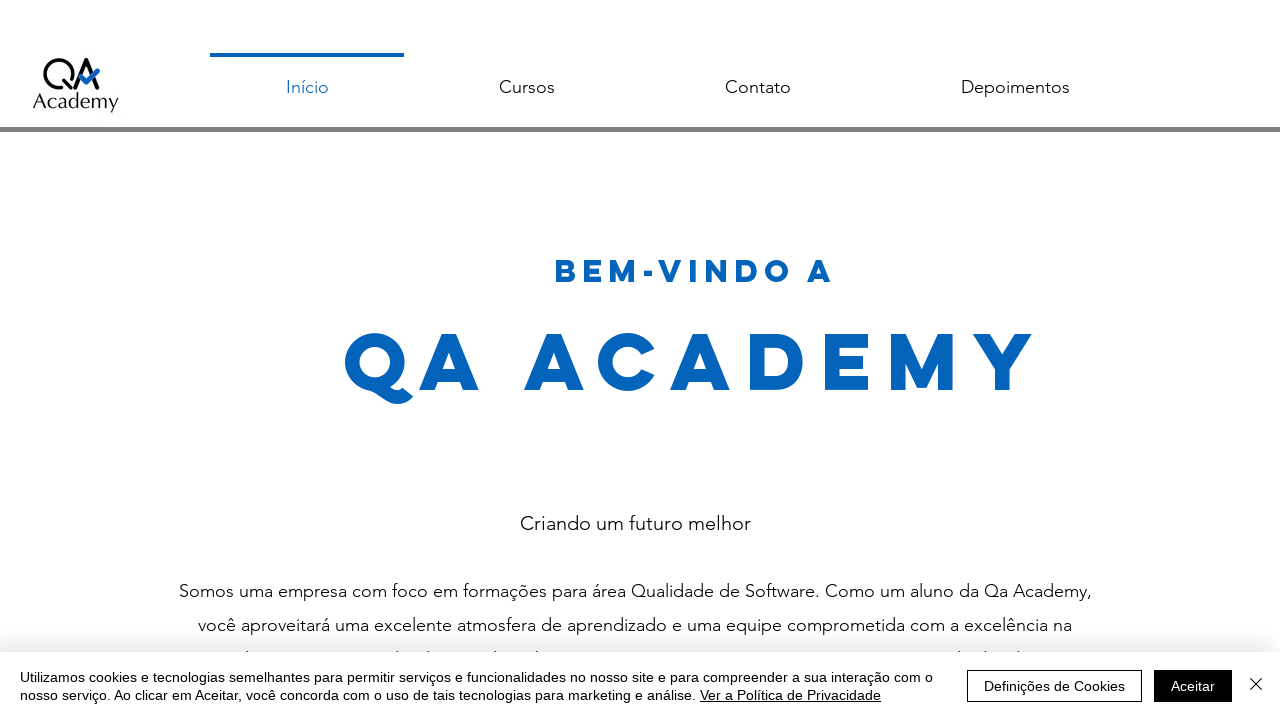

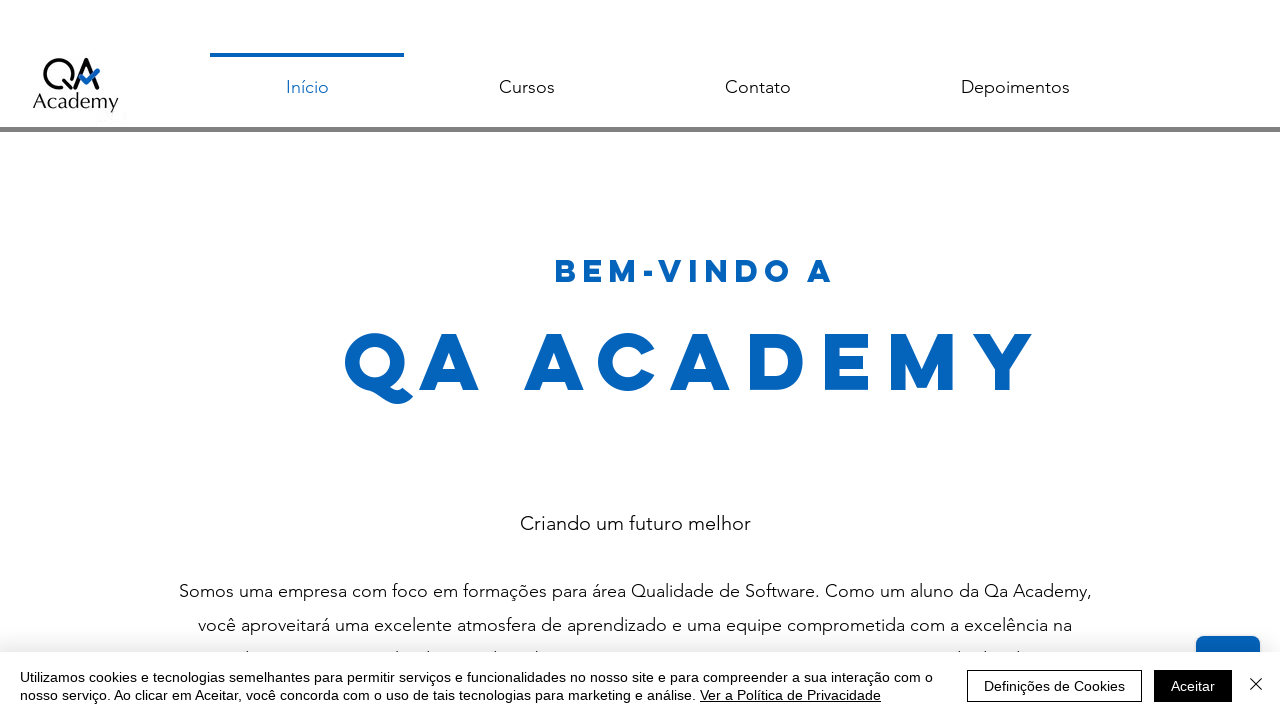